Navigates to the training-support.net homepage and clicks on the "About Us" link to navigate to the About Us page

Starting URL: https://training-support.net

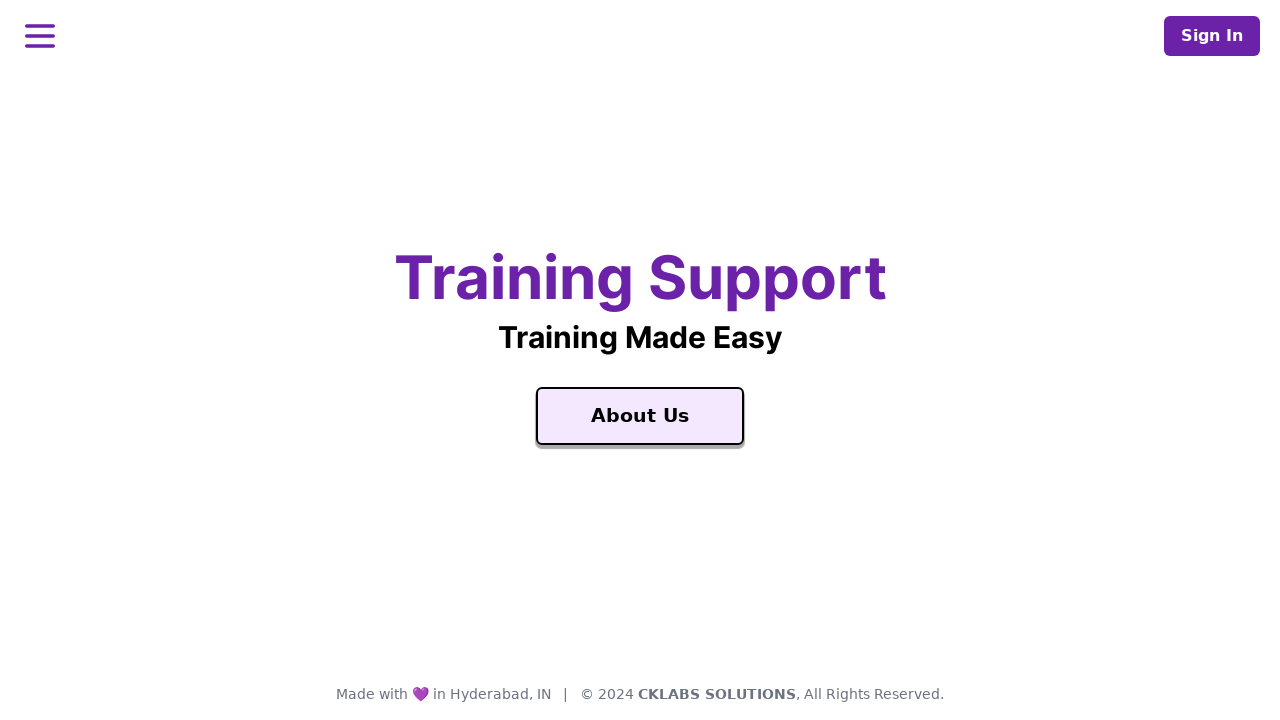

Navigated to training-support.net homepage
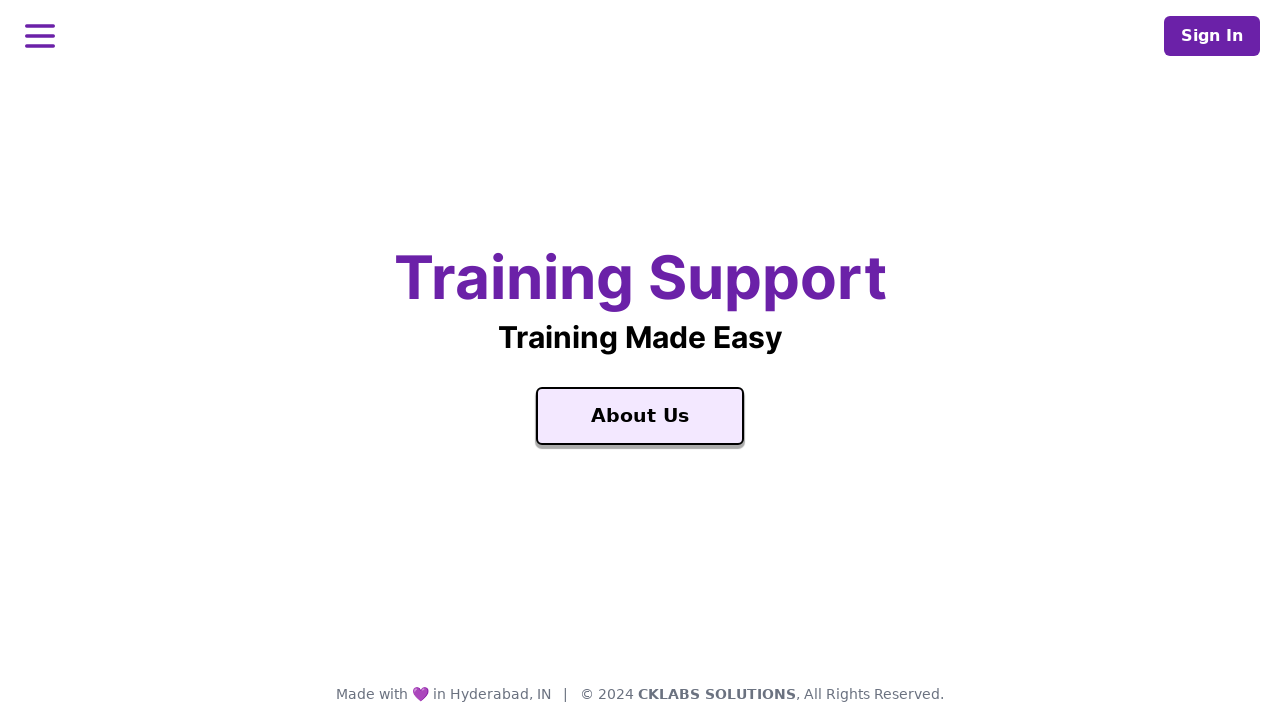

Clicked on the 'About Us' link at (640, 416) on a:text('About Us')
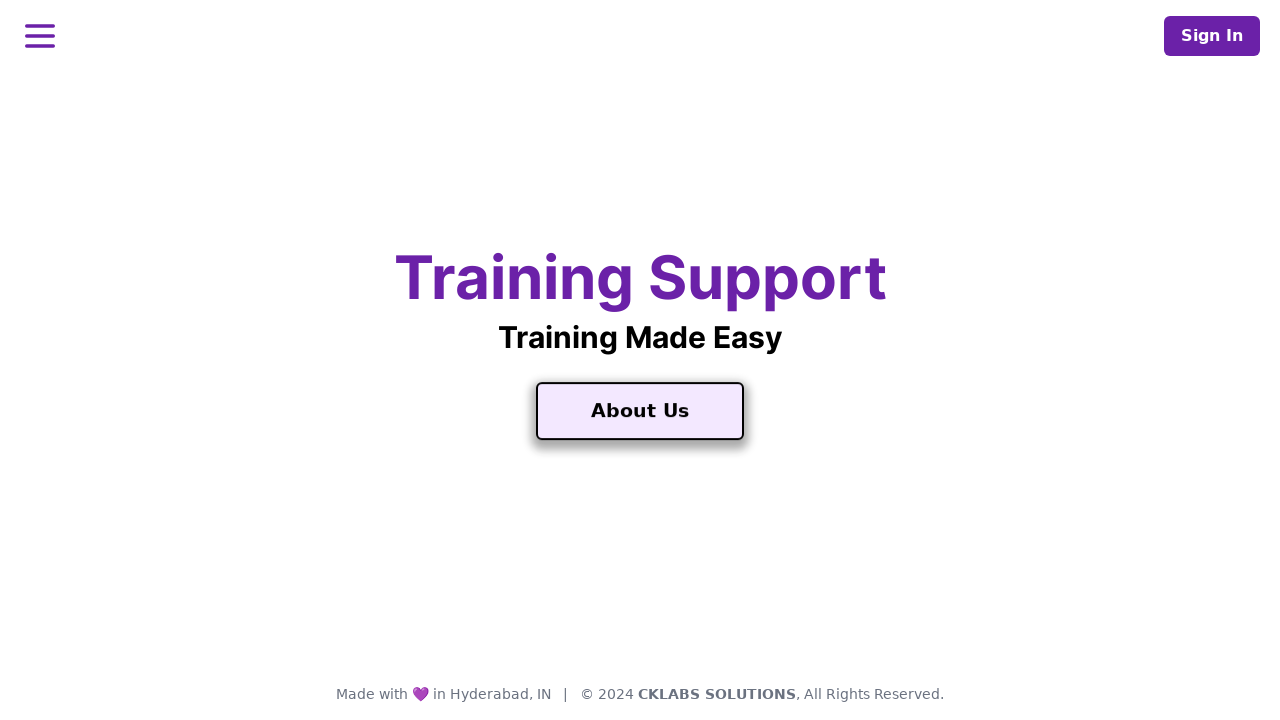

About Us page loaded successfully
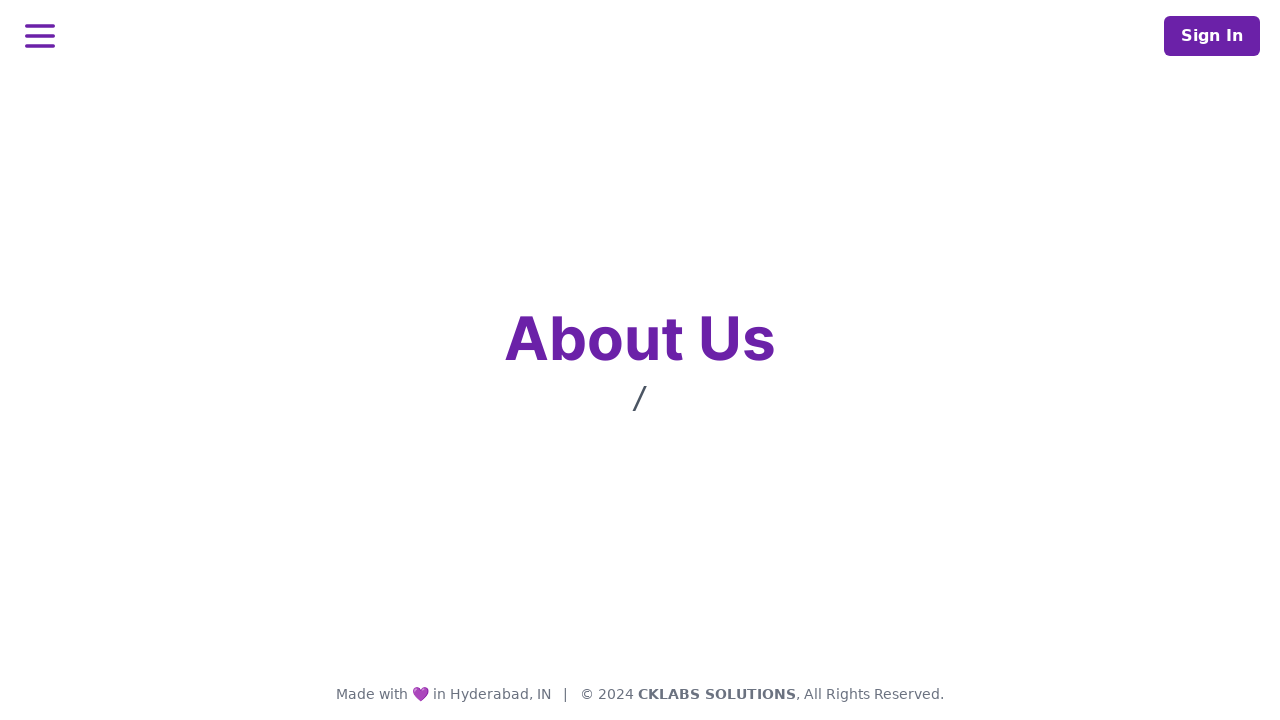

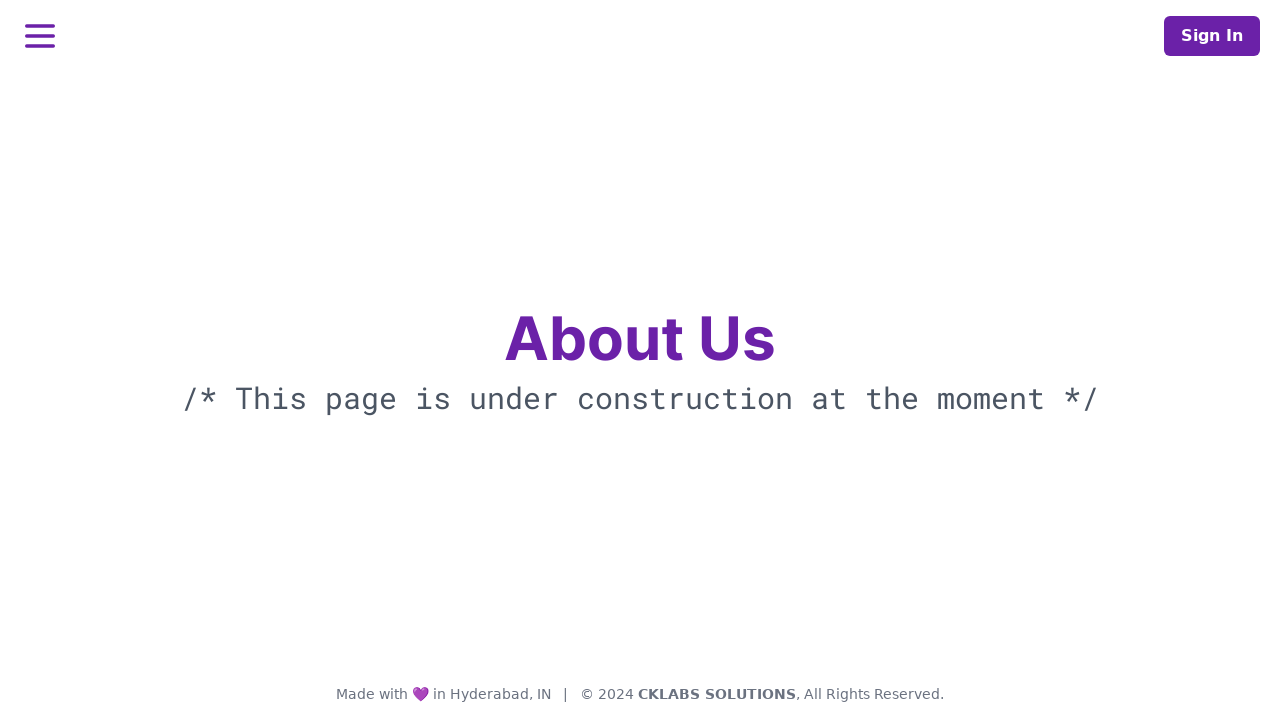